Tests iframe switching functionality by switching to an iframe, verifying content visibility inside the iframe, then switching back to the parent frame and verifying container visibility

Starting URL: http://the-internet.herokuapp.com/iframe

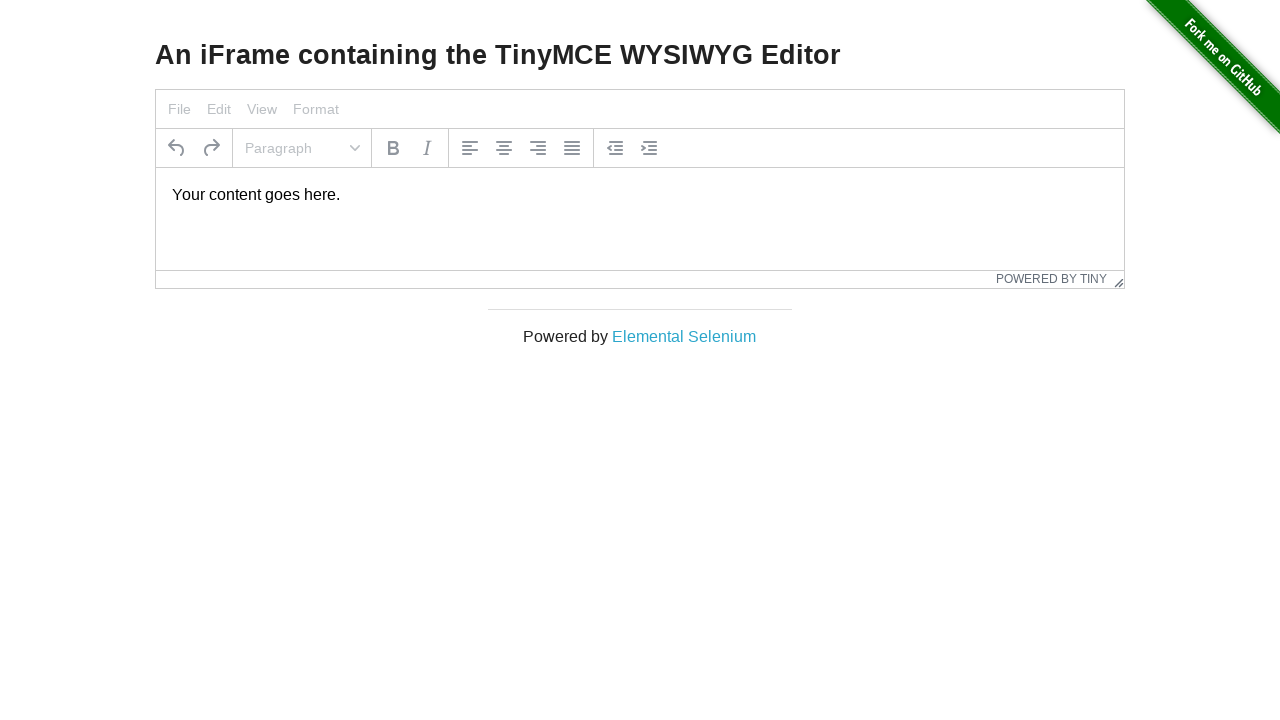

Navigated to iframe test page
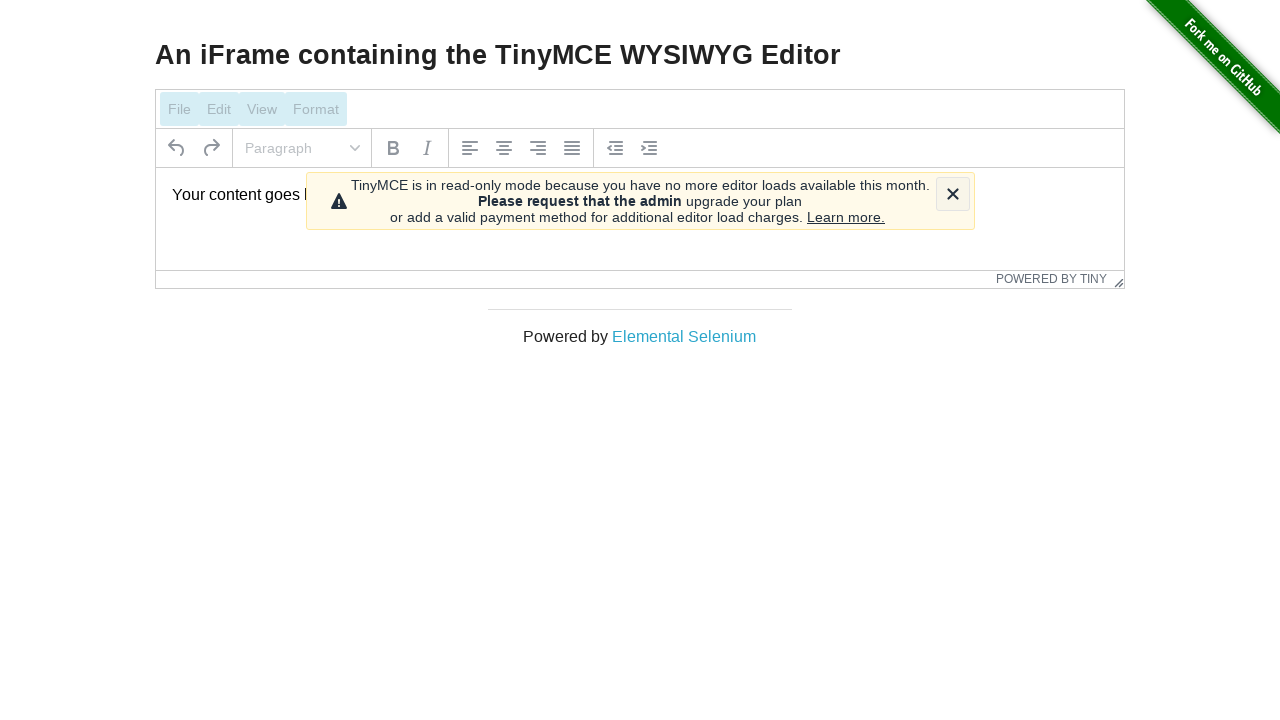

Located iframe with selector #mce_0_ifr
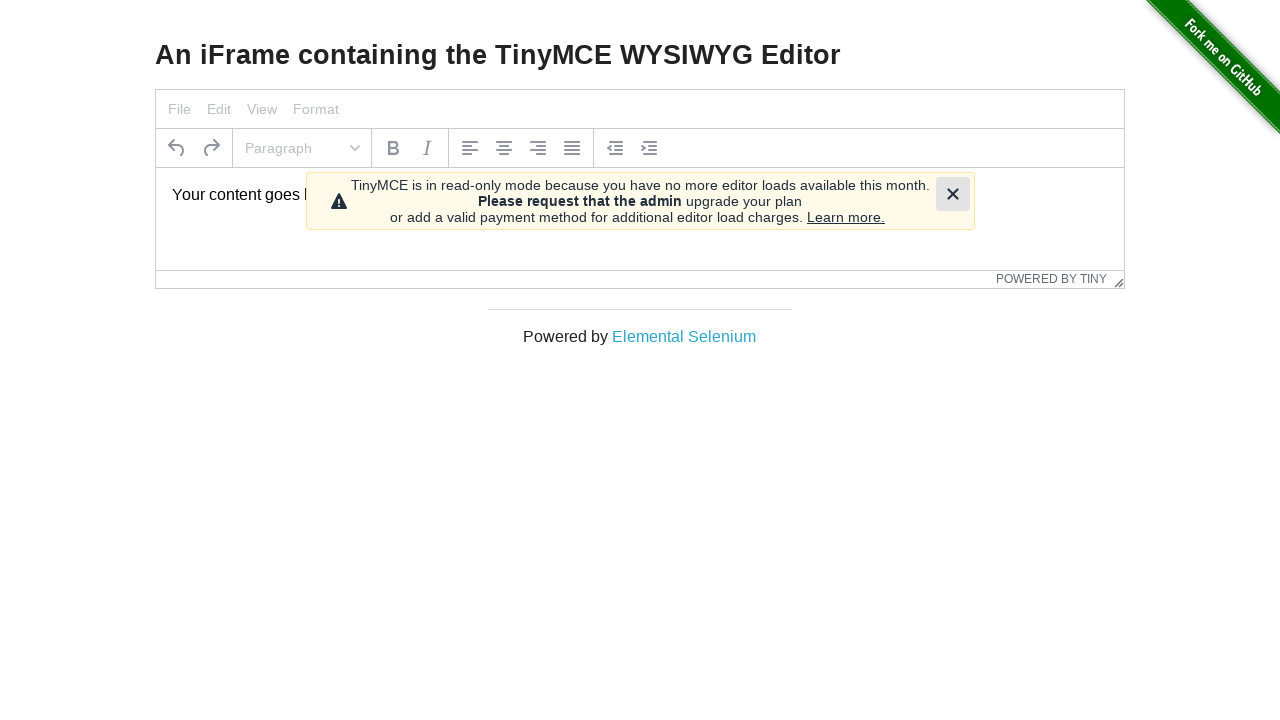

Waited for #tinymce element to be visible inside iframe
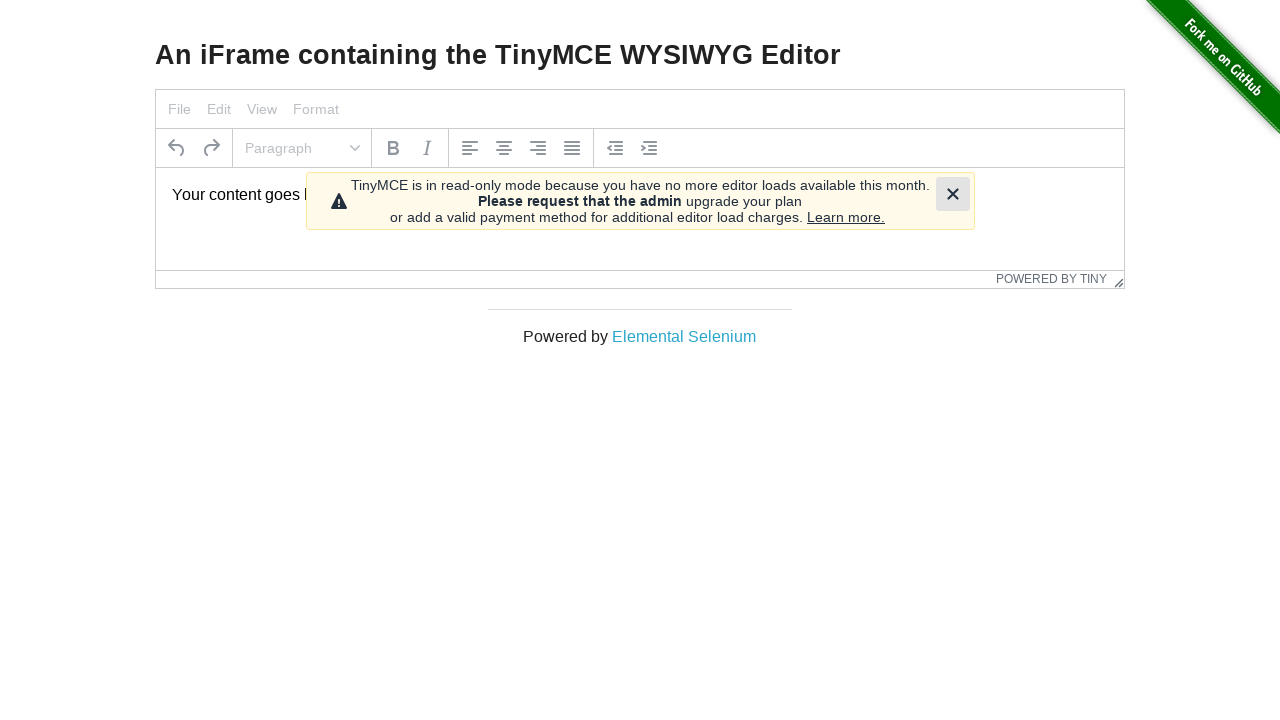

Verified that #tinymce content area is visible inside iframe
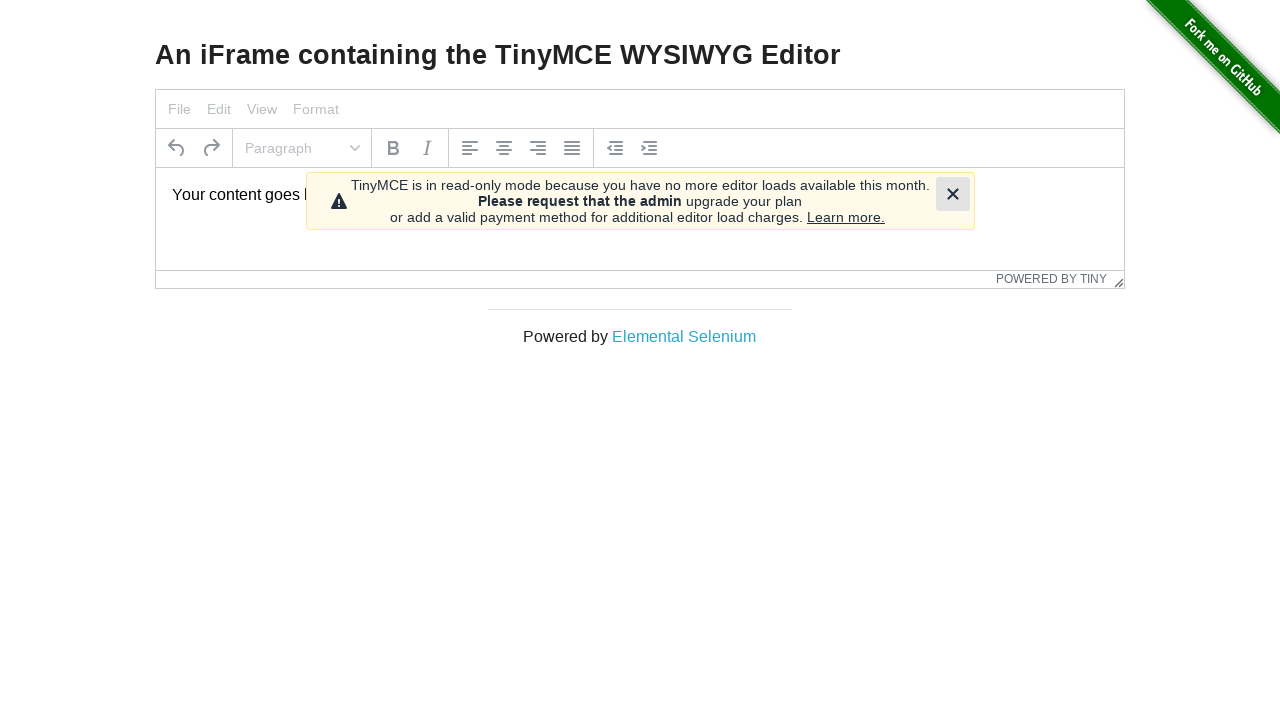

Verified that editor container is visible in parent frame
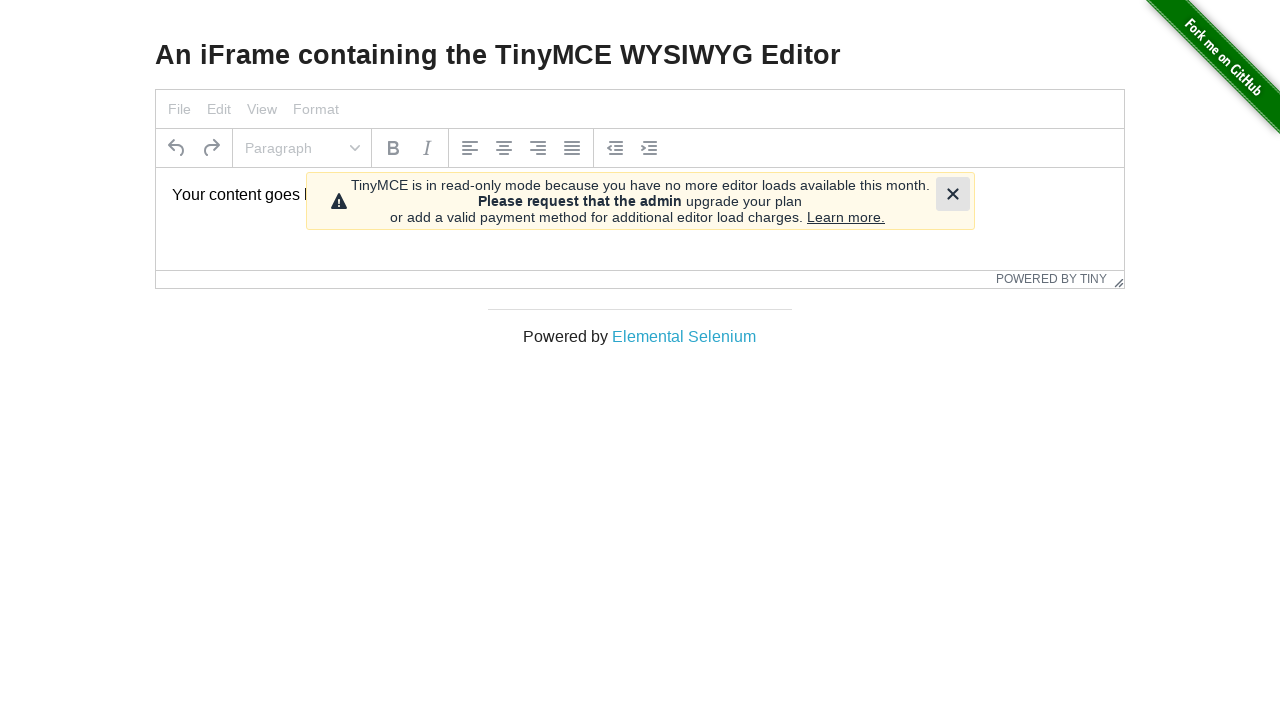

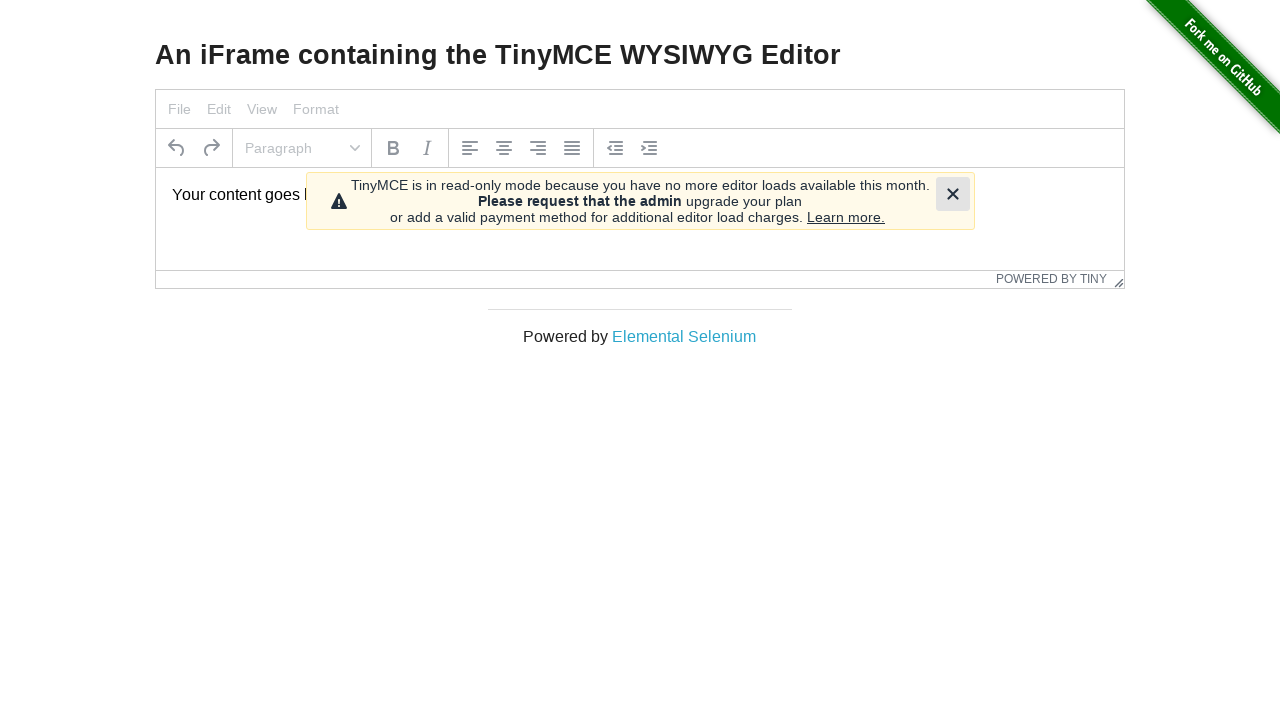